Tests sorting the Due column in ascending order on table2 using semantic class attributes for more readable and maintainable locators.

Starting URL: http://the-internet.herokuapp.com/tables

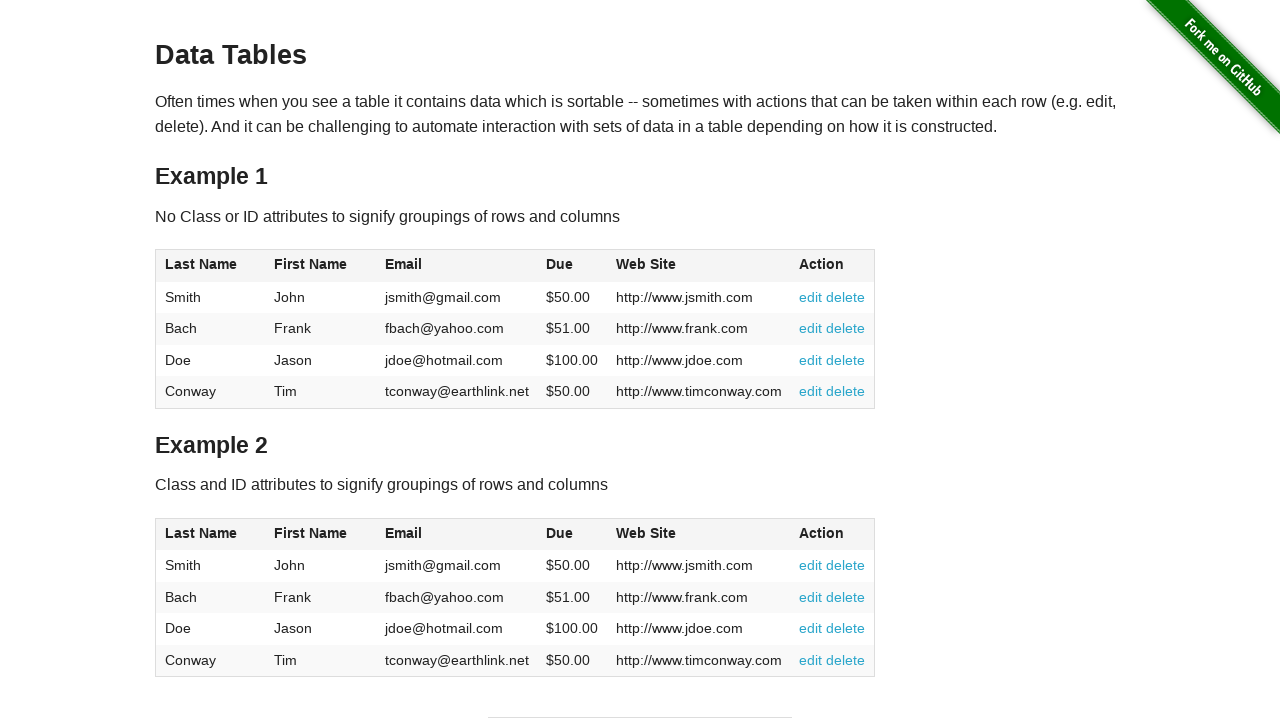

Clicked the Due column header in table2 to sort at (560, 533) on #table2 thead .dues
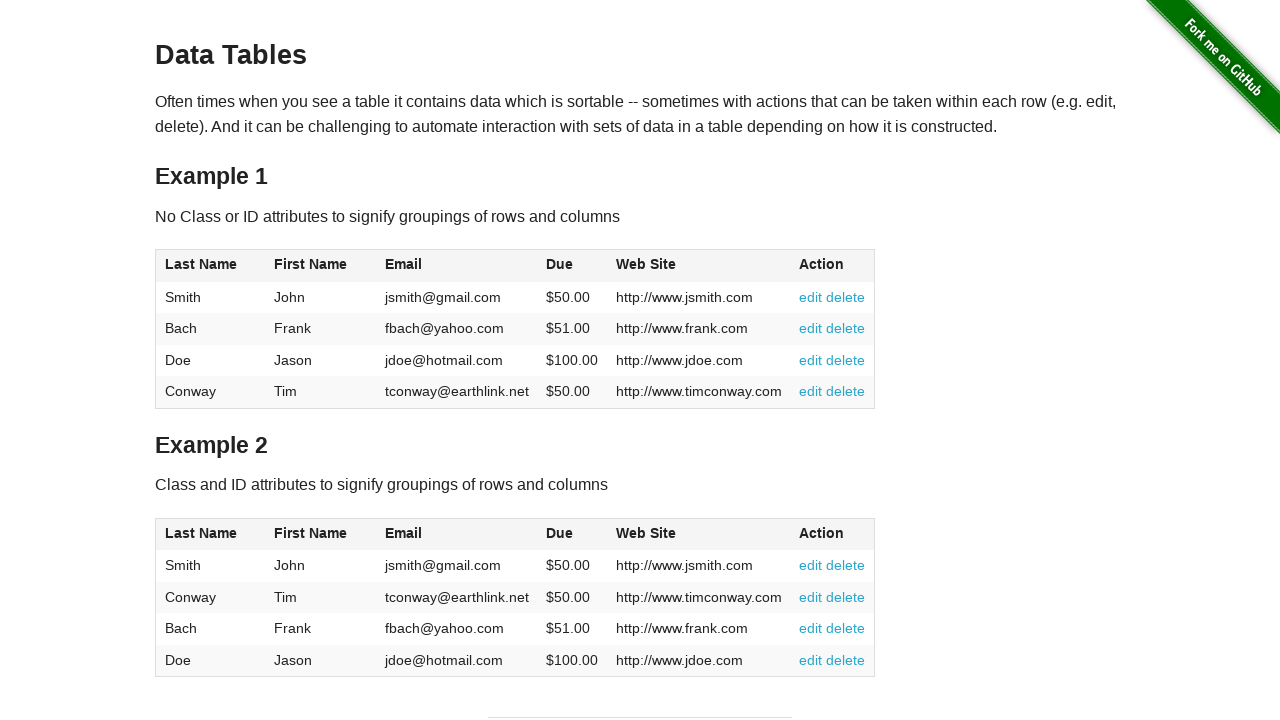

Due column values loaded in table2 tbody
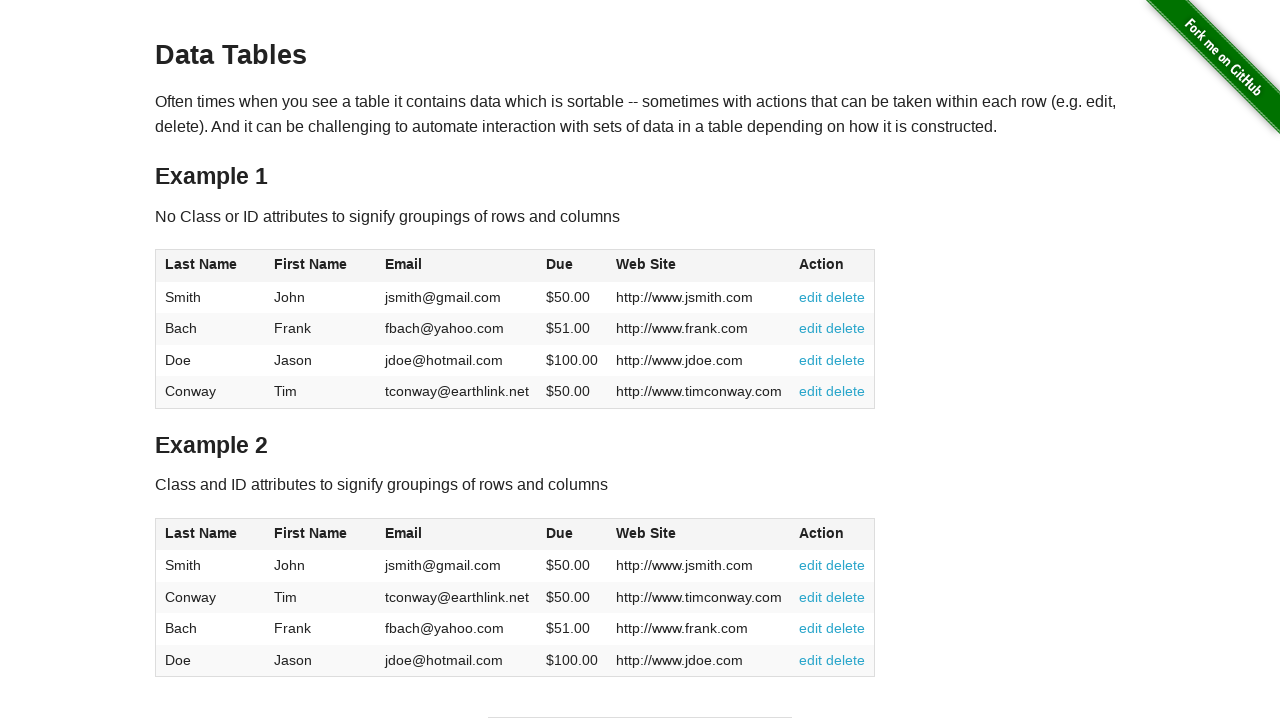

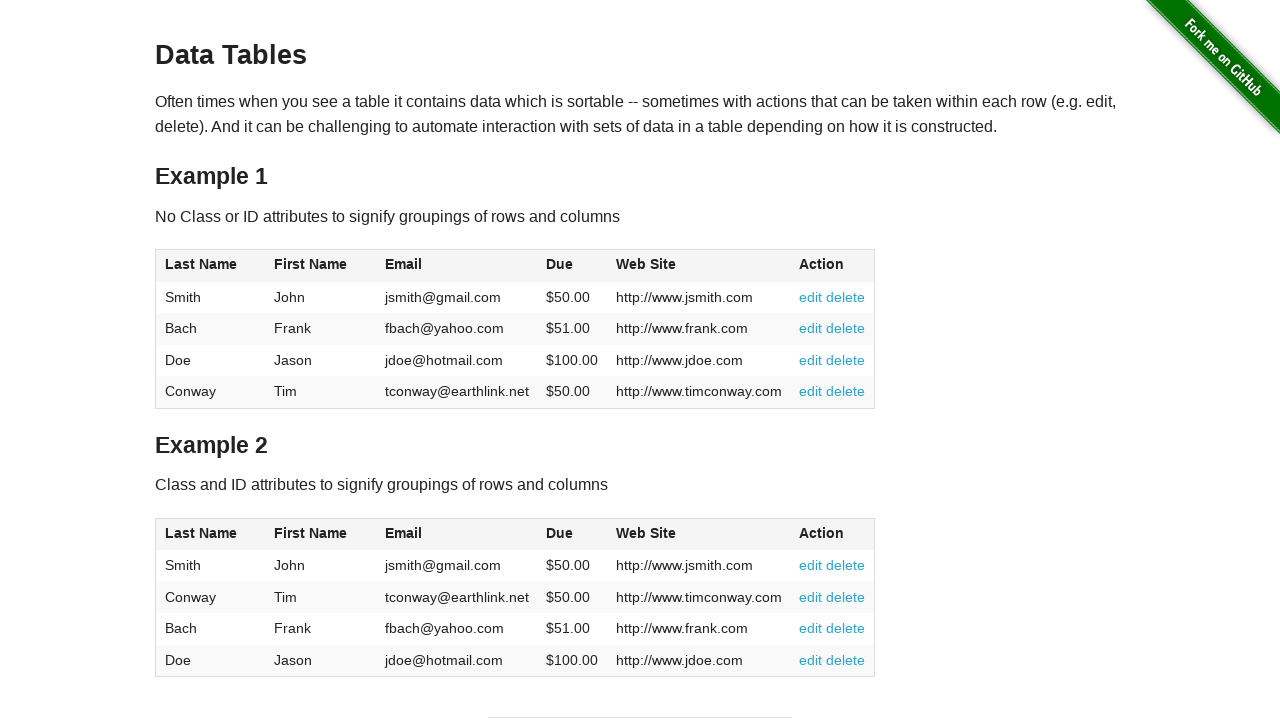